Tests double-click functionality on a button element on the DemoQA buttons practice page

Starting URL: https://demoqa.com/buttons

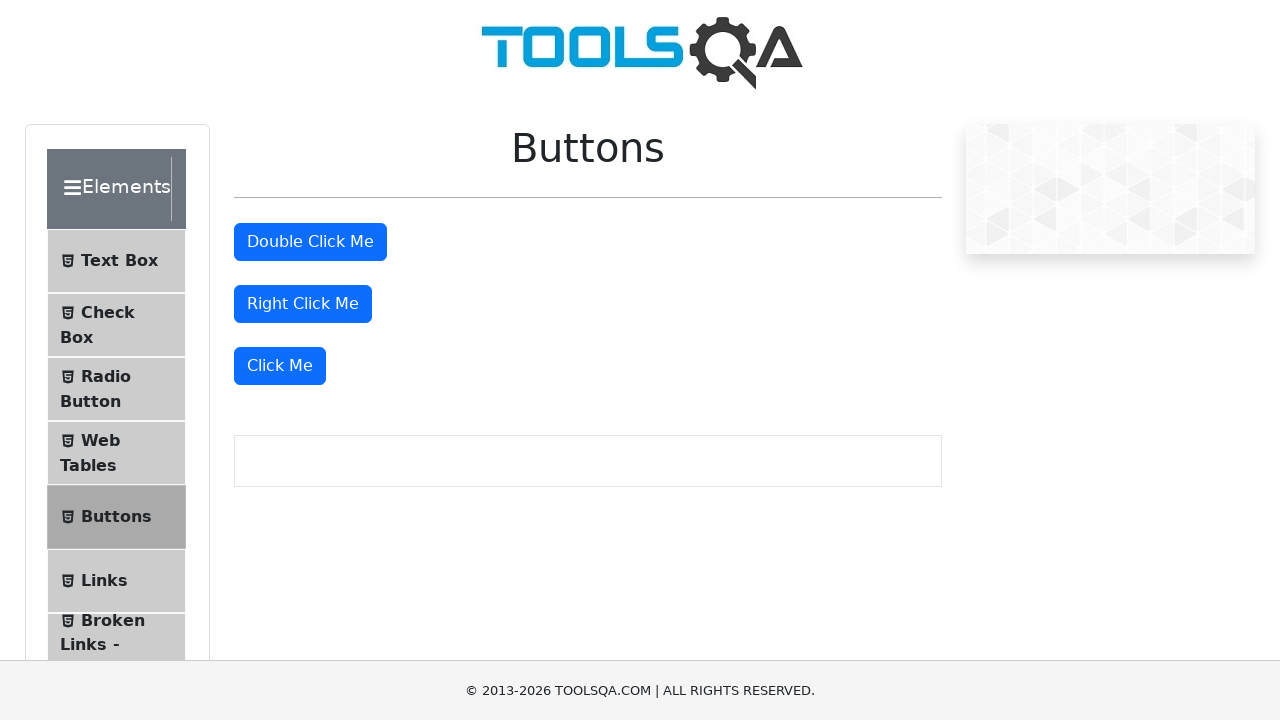

Waited for double click button to be visible
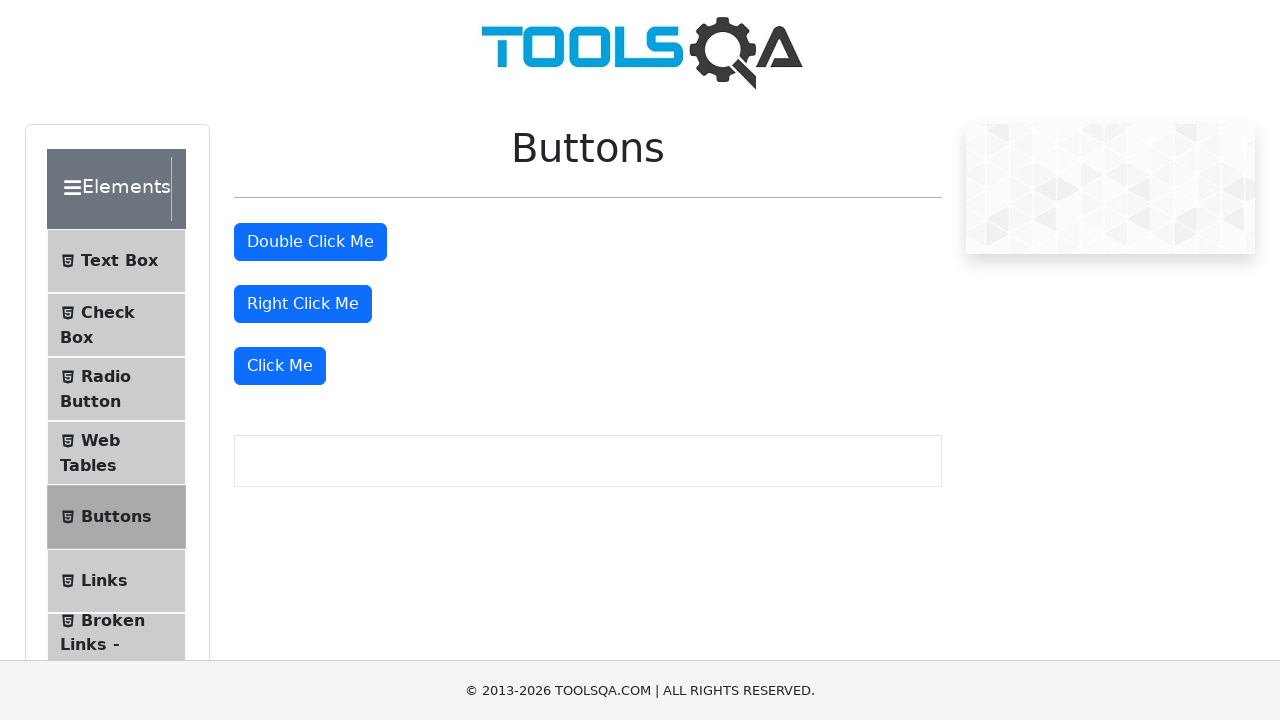

Double-clicked the button element at (310, 242) on #doubleClickBtn
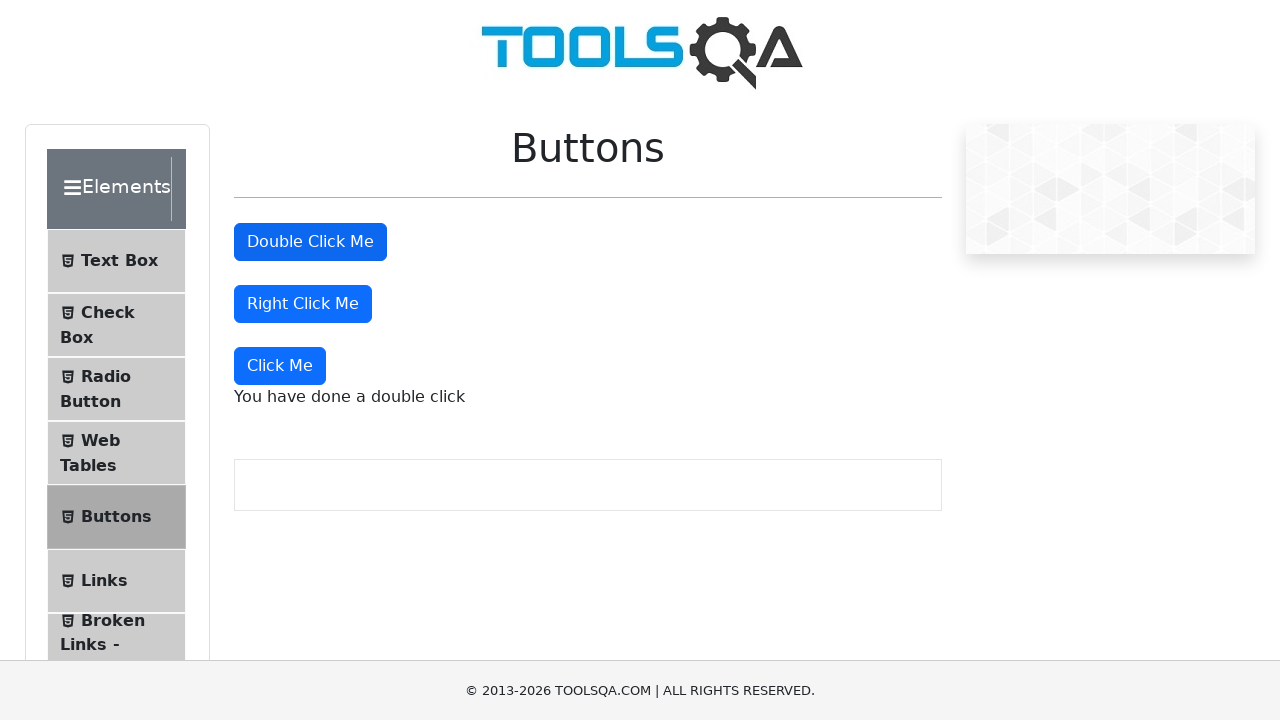

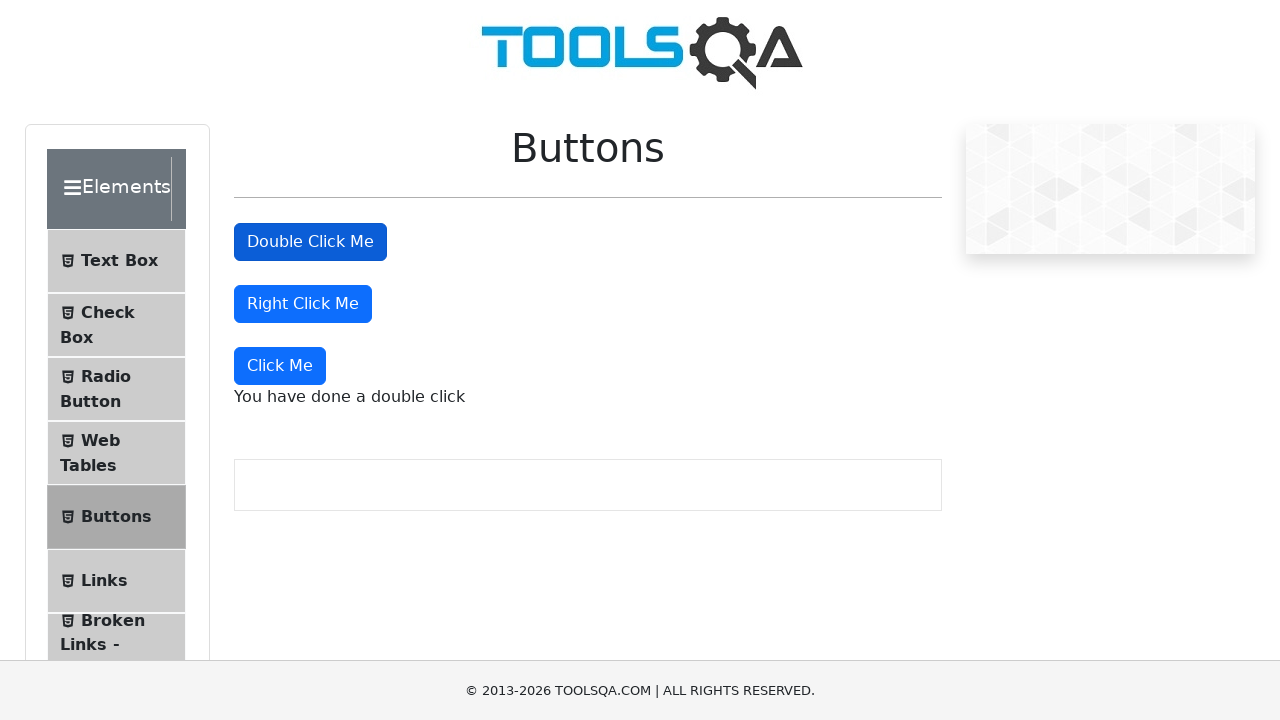